Tests JavaScript confirm dialog functionality on W3Schools by switching to an iframe, clicking the "Try it" button, accepting the confirm alert, and verifying the result text

Starting URL: https://www.w3schools.com/js/tryit.asp?filename=tryjs_confirm

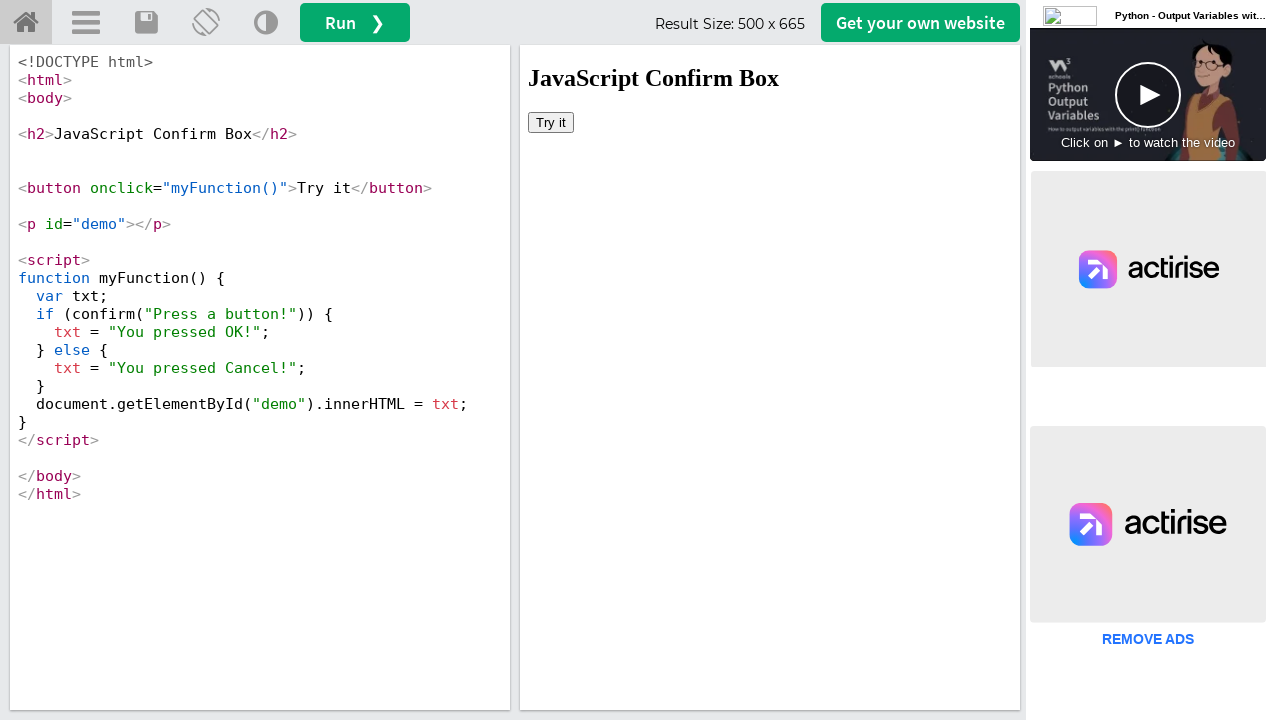

Located iframe with id 'iframeResult'
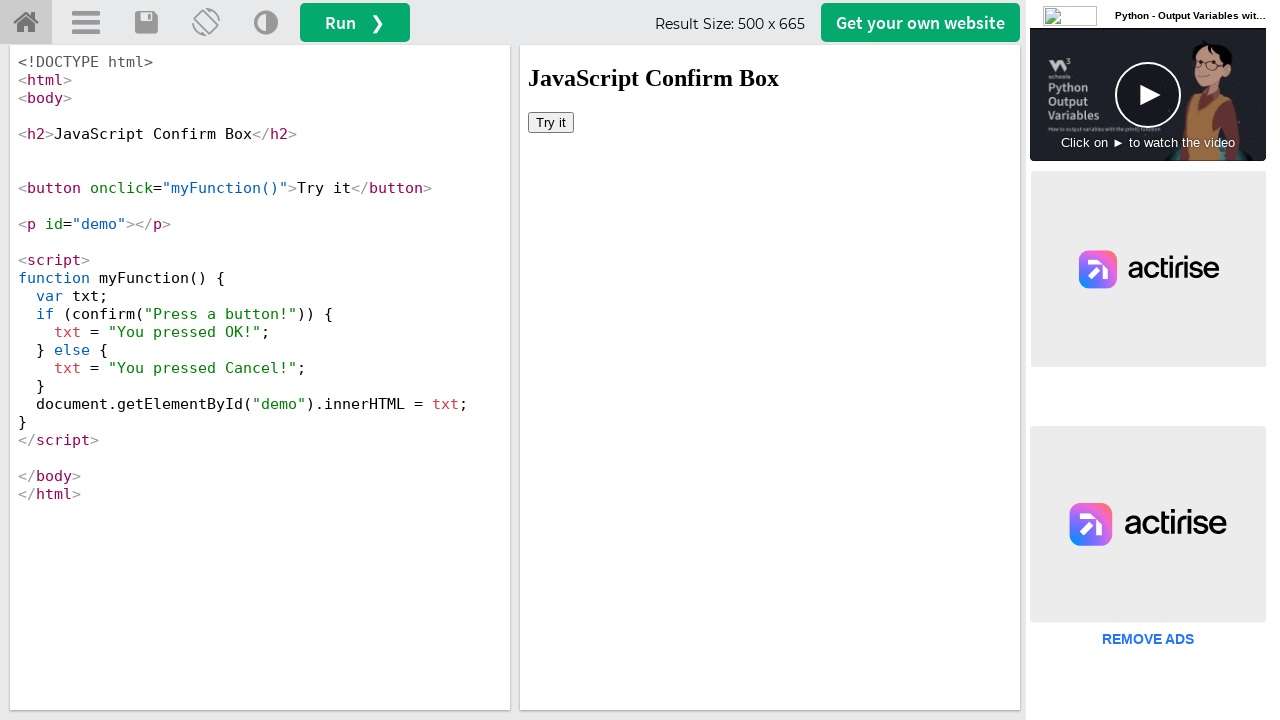

Set up dialog handler to automatically accept confirm dialogs
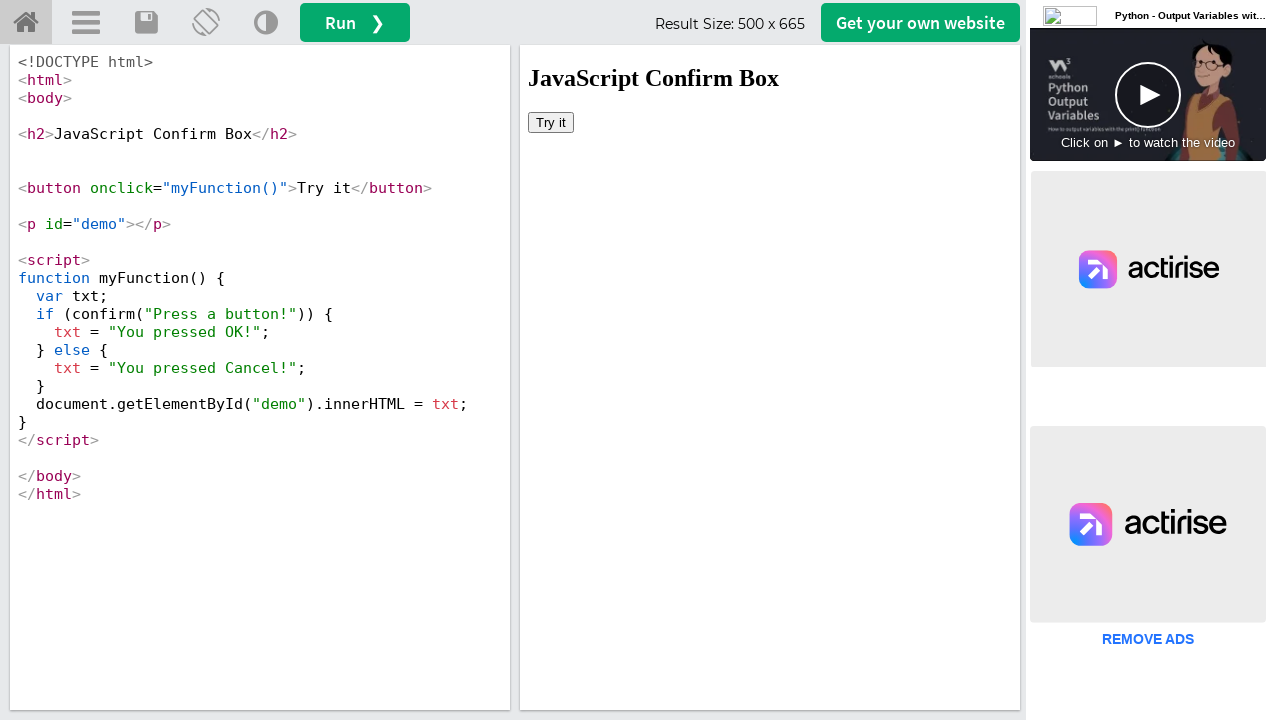

Clicked 'Try it' button inside iframe at (551, 122) on #iframeResult >> internal:control=enter-frame >> xpath=//button[text()='Try it']
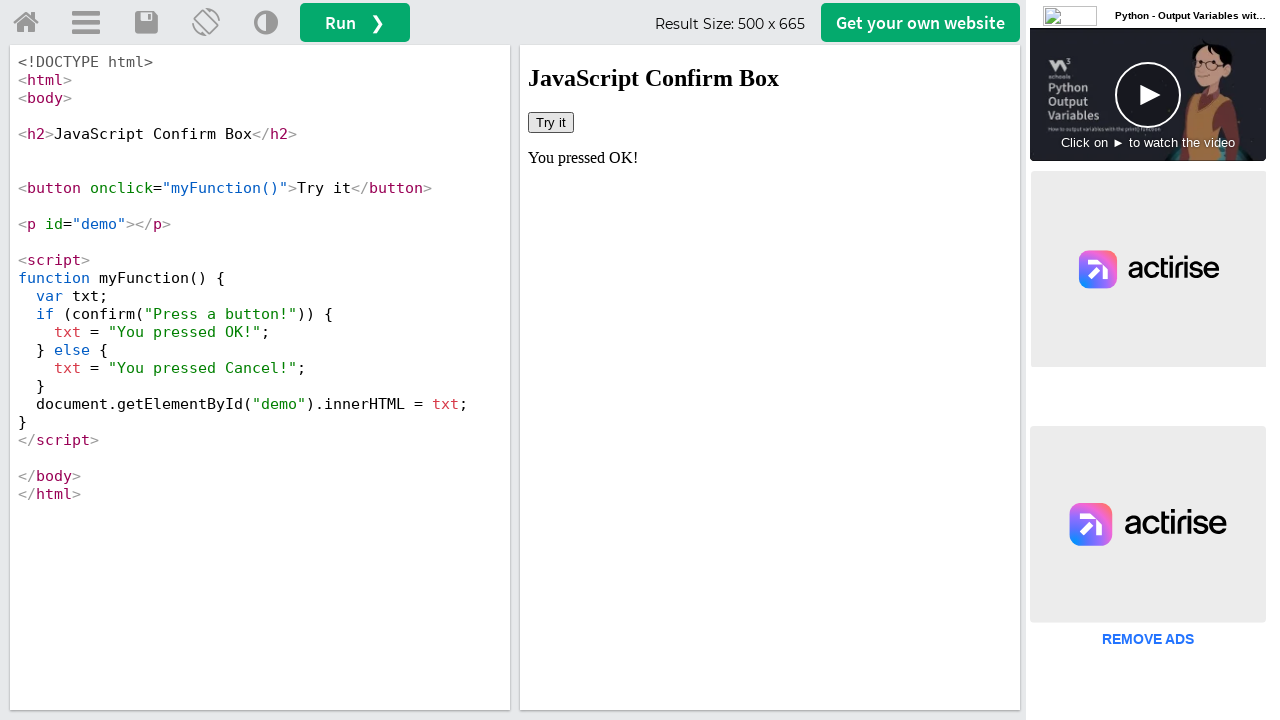

Confirmed result text element is visible after dialog acceptance
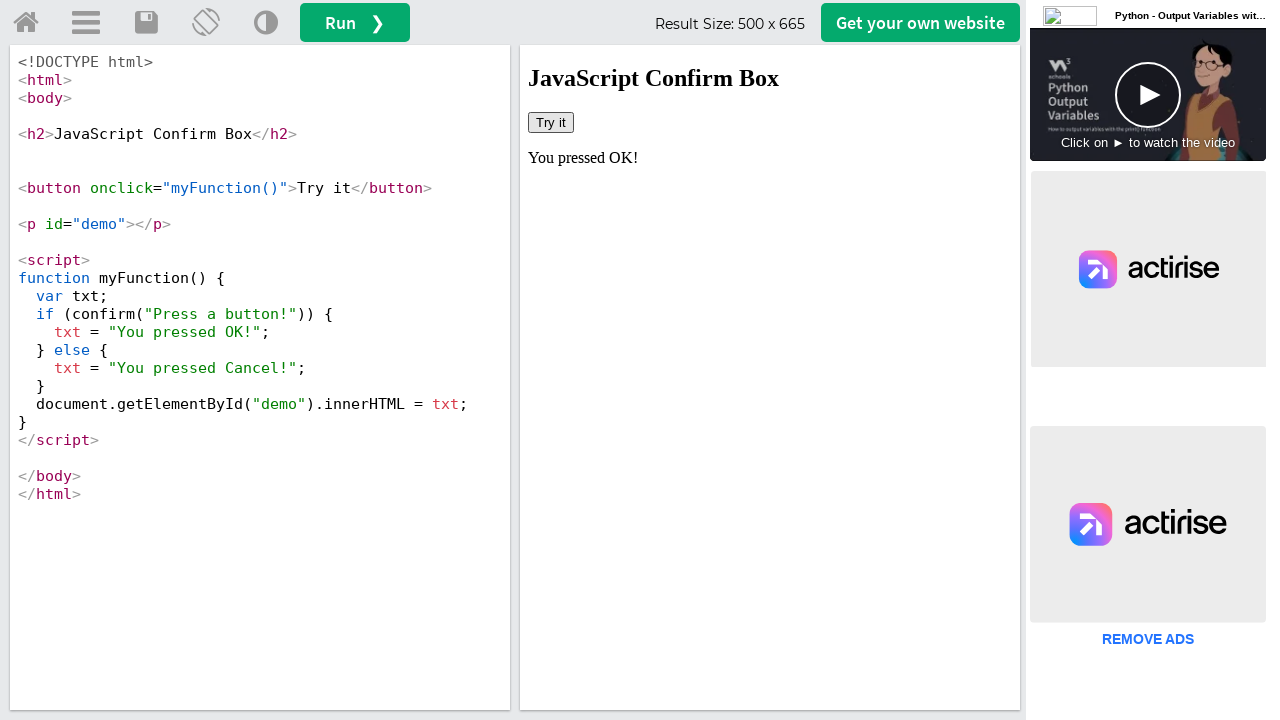

Retrieved result text content: 'You pressed OK!'
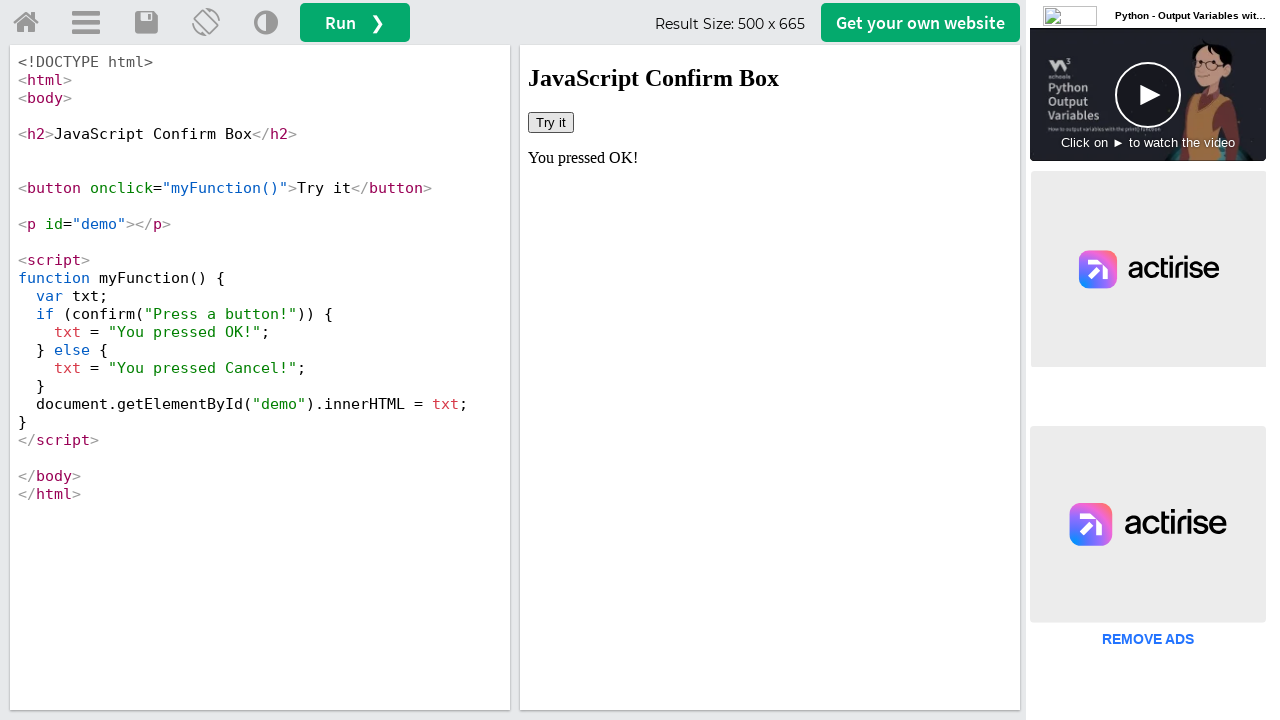

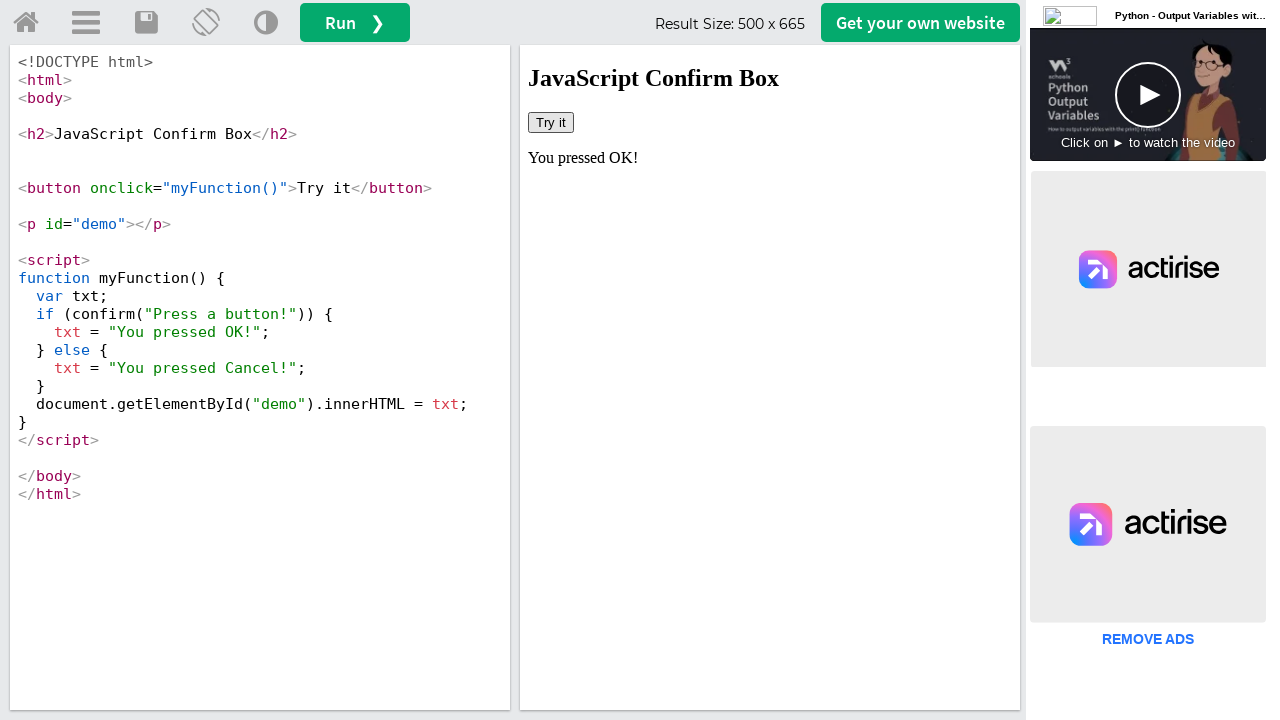